Tests various button properties including clicking, verifying navigation, and checking button attributes like position, color, and size

Starting URL: https://www.leafground.com/button.xhtml

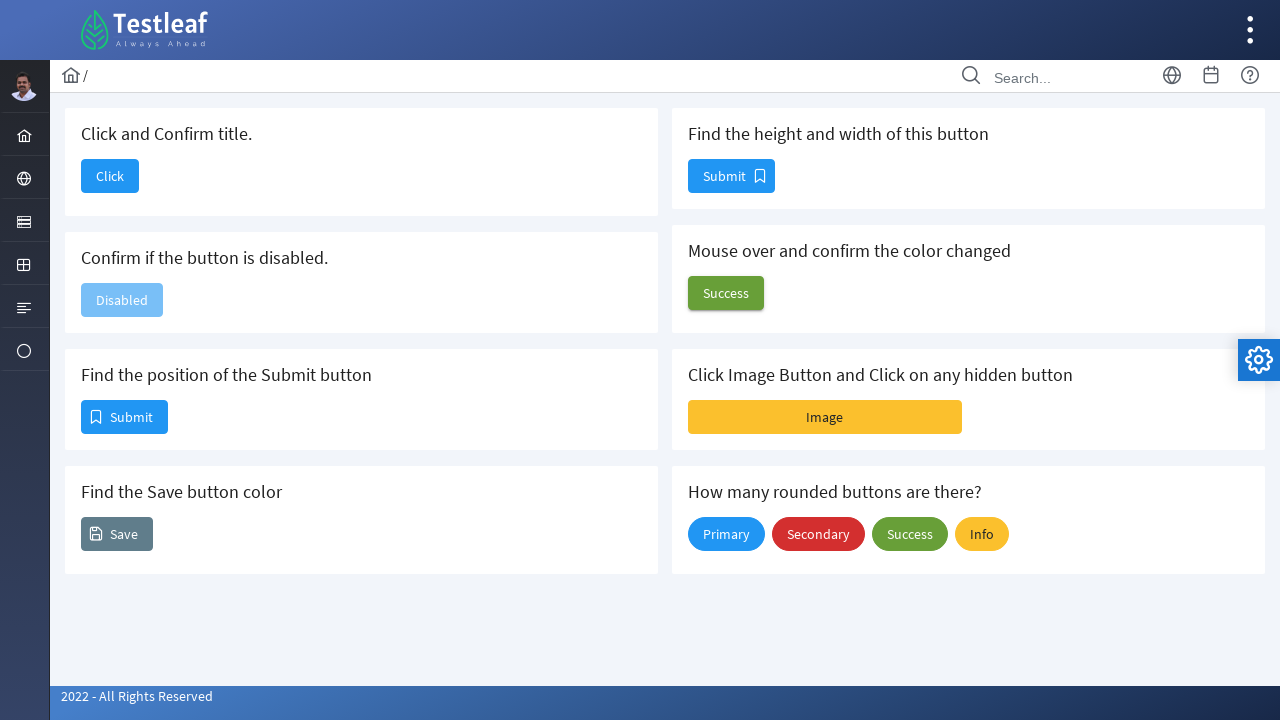

Clicked button to navigate to Dashboard page at (110, 176) on xpath=//button[@id='j_idt88:j_idt90']
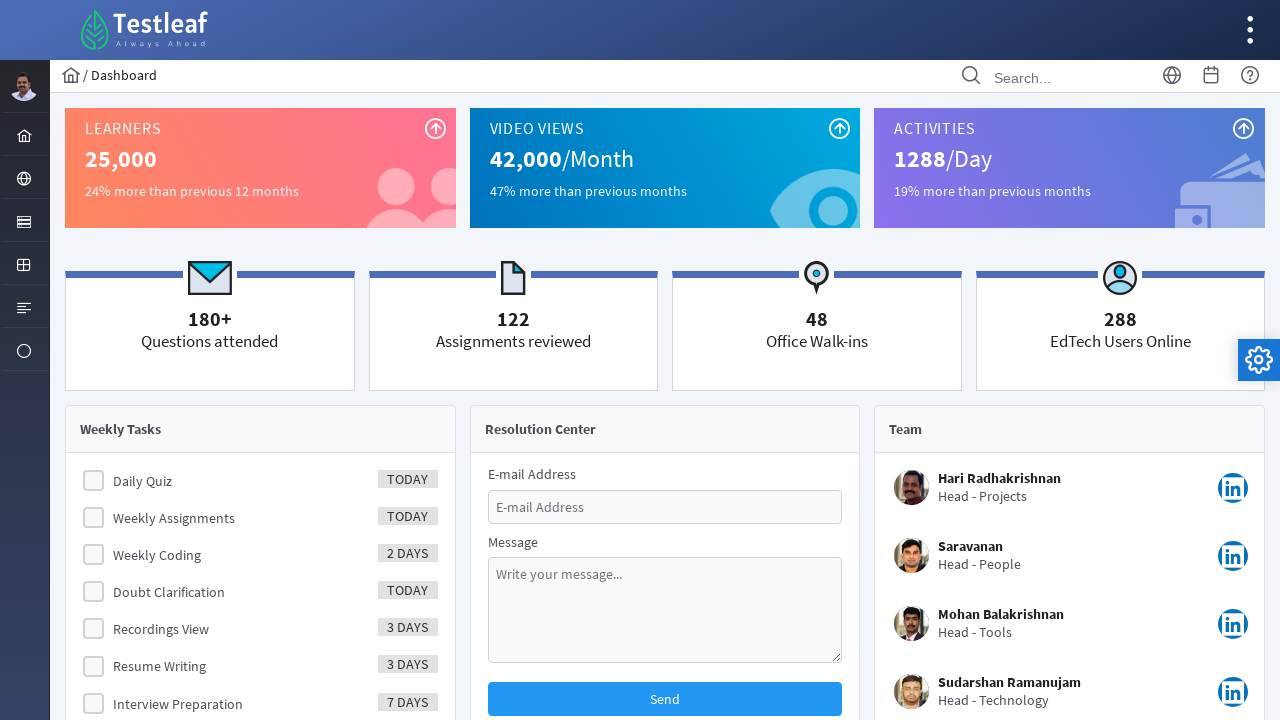

Waited for page load state
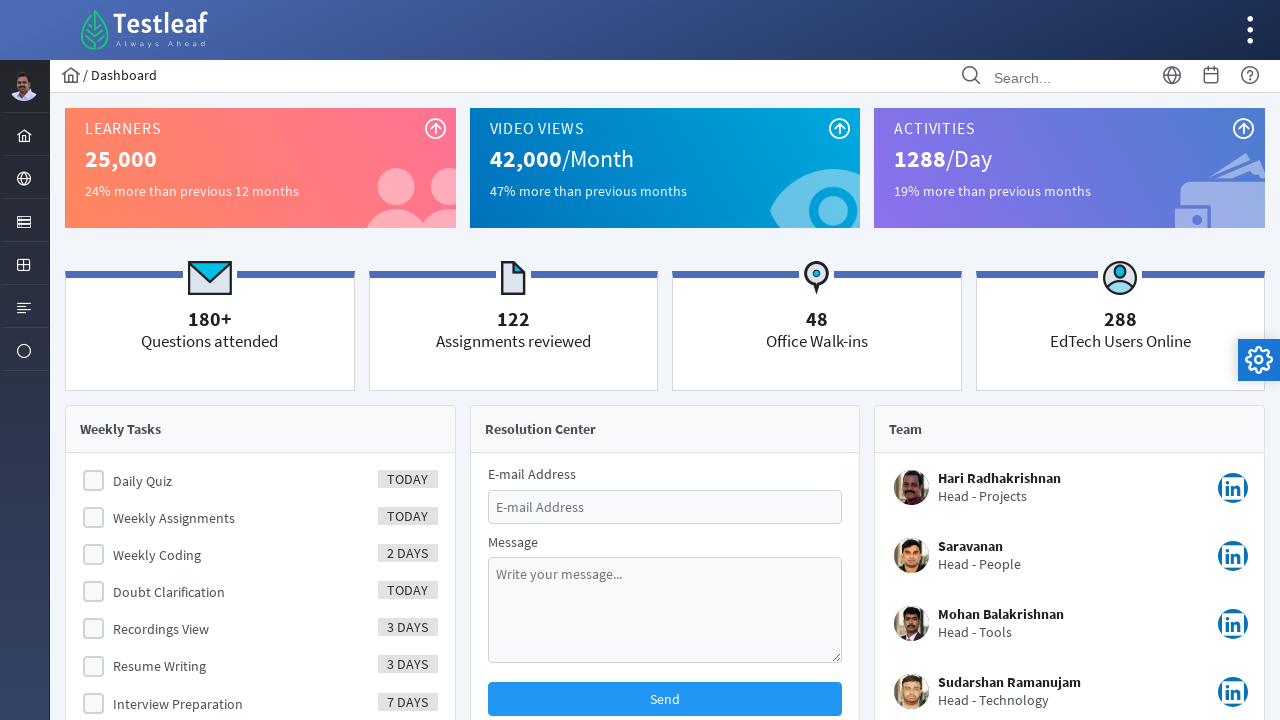

Verified page title is 'Dashboard'
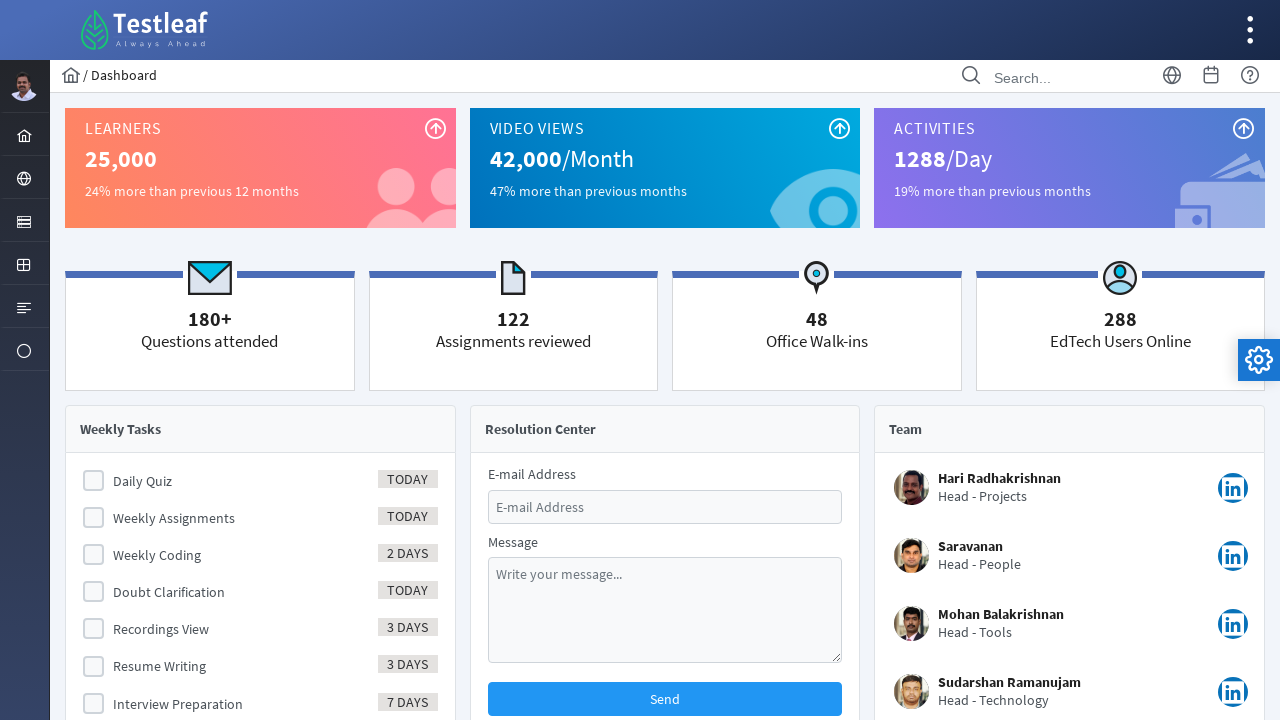

Navigated back to button test page
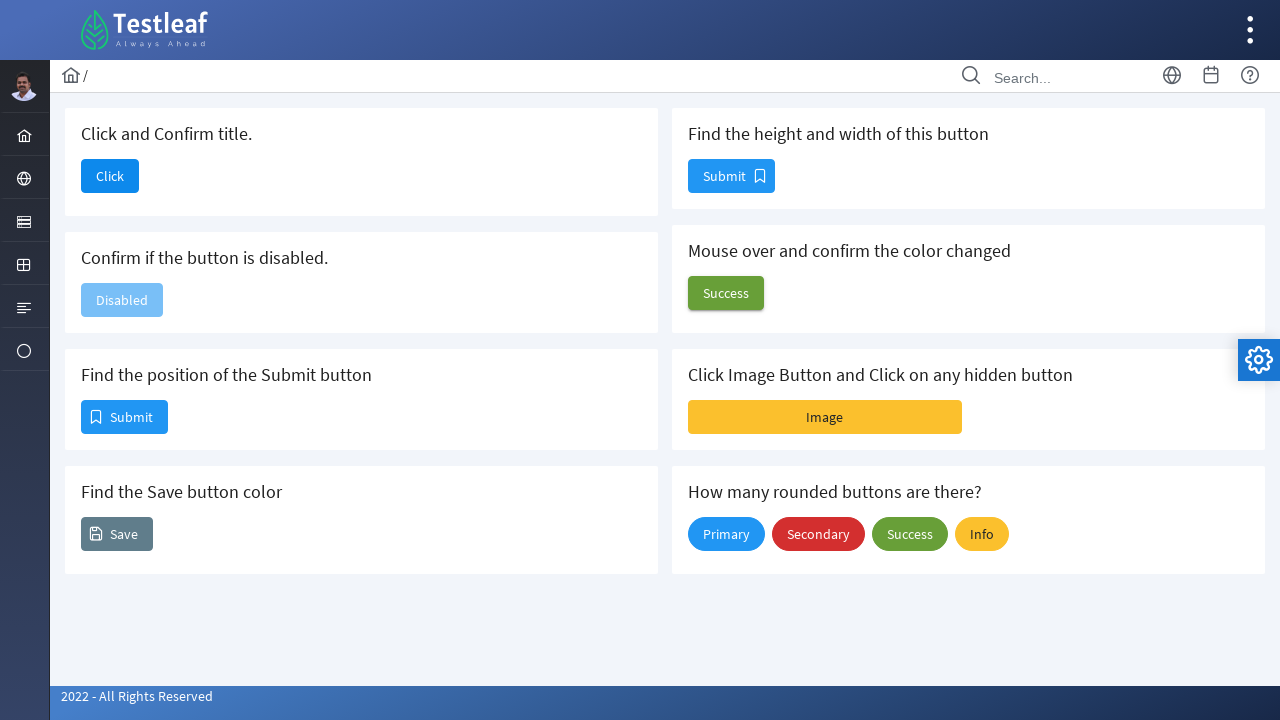

Retrieved bounding box of Submit button
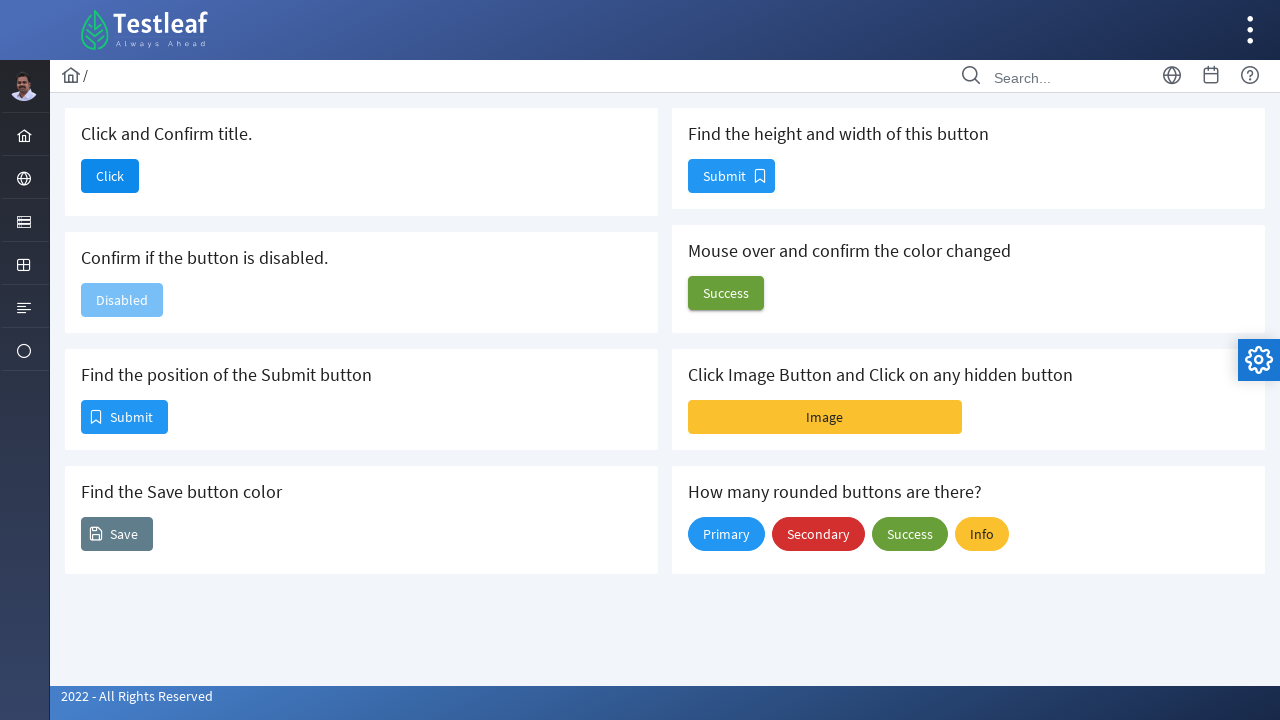

Submit button position - X: 81, Y: 400
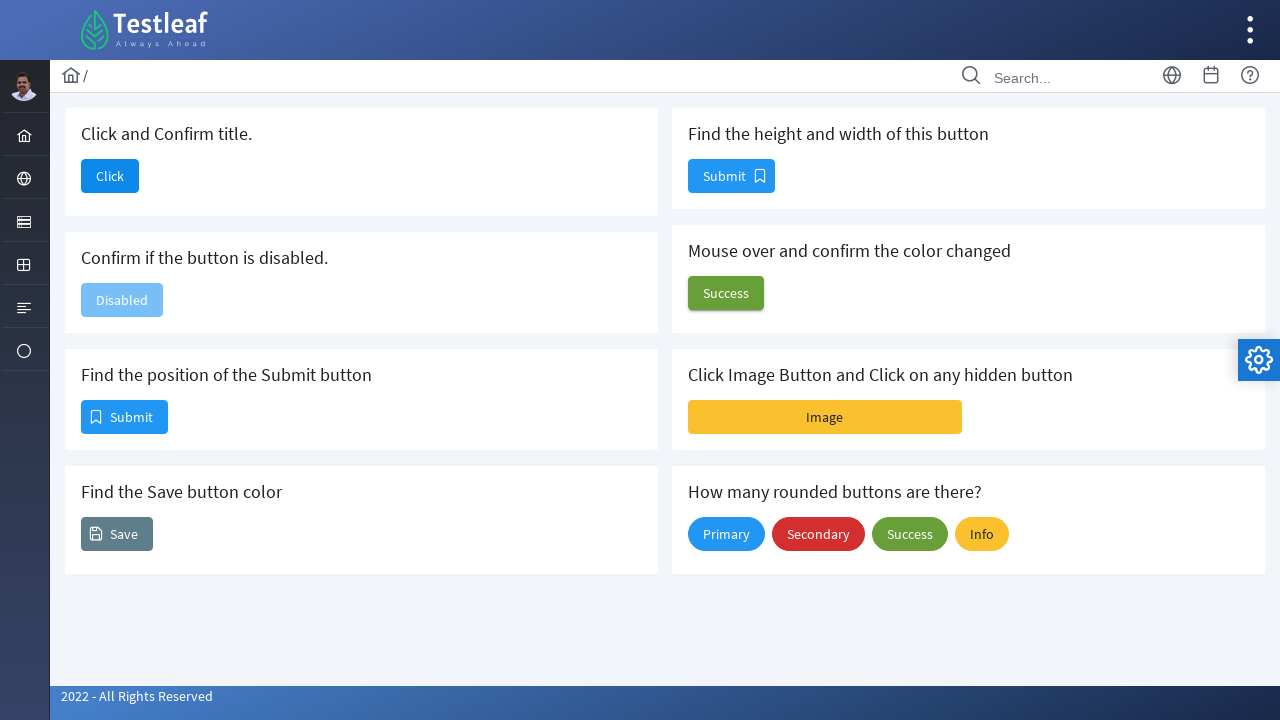

Retrieved Save button background color: rgb(96, 125, 139)
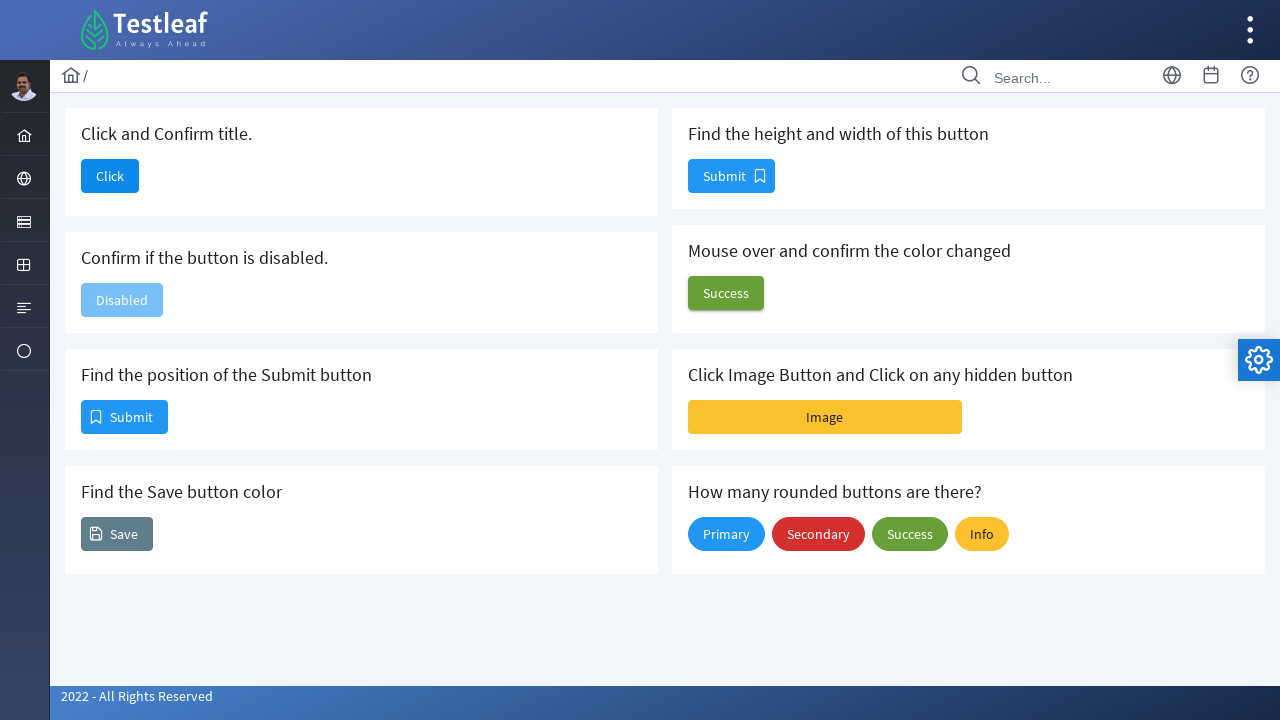

Retrieved bounding box of size button
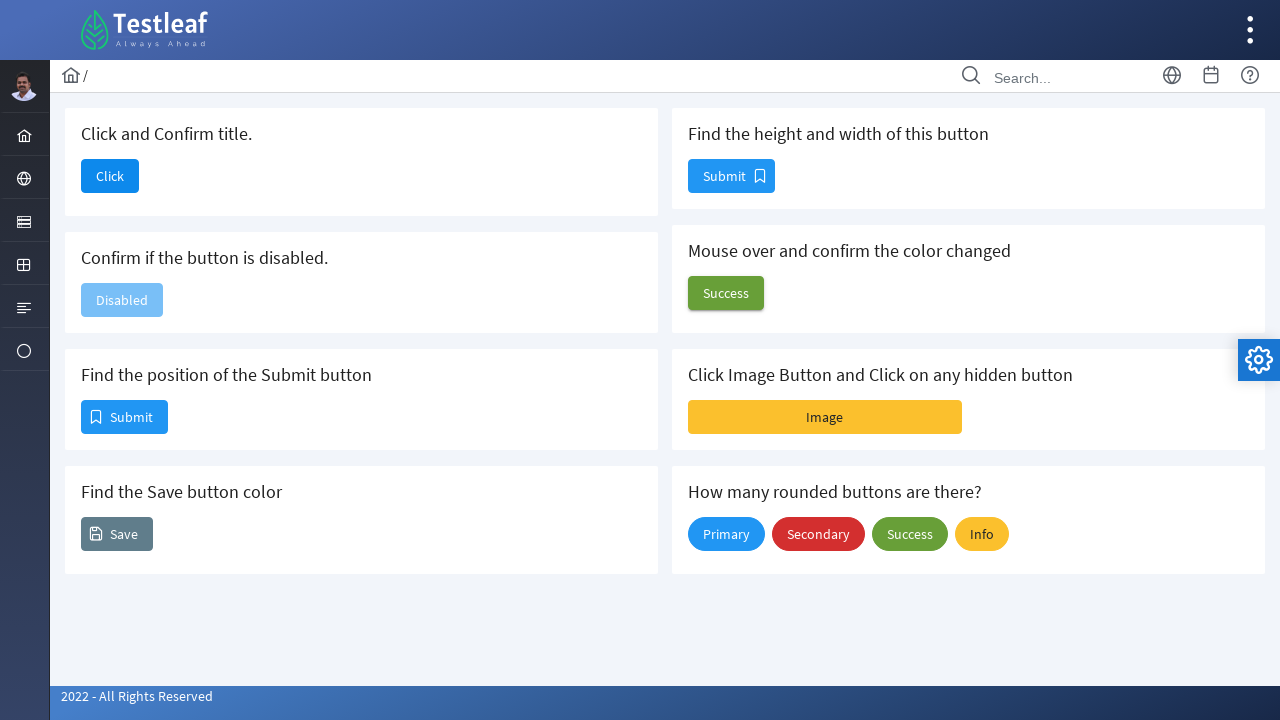

Button dimensions - Height: 34, Width: 87
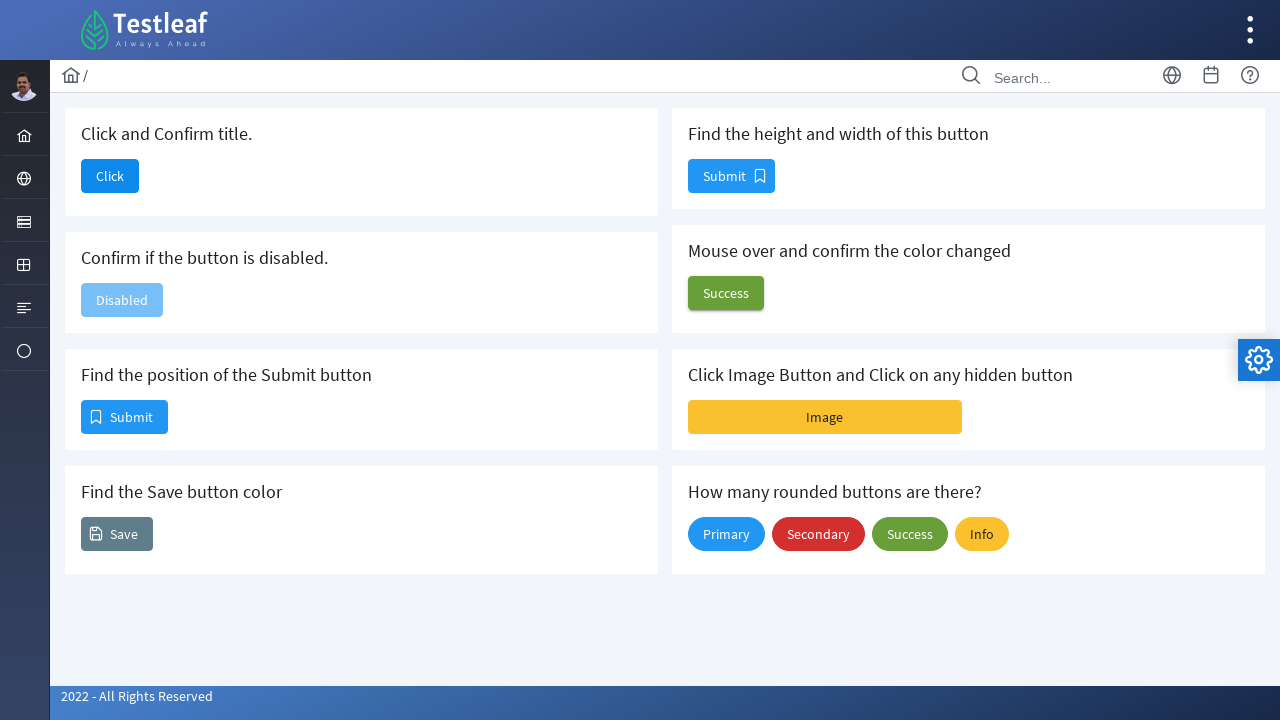

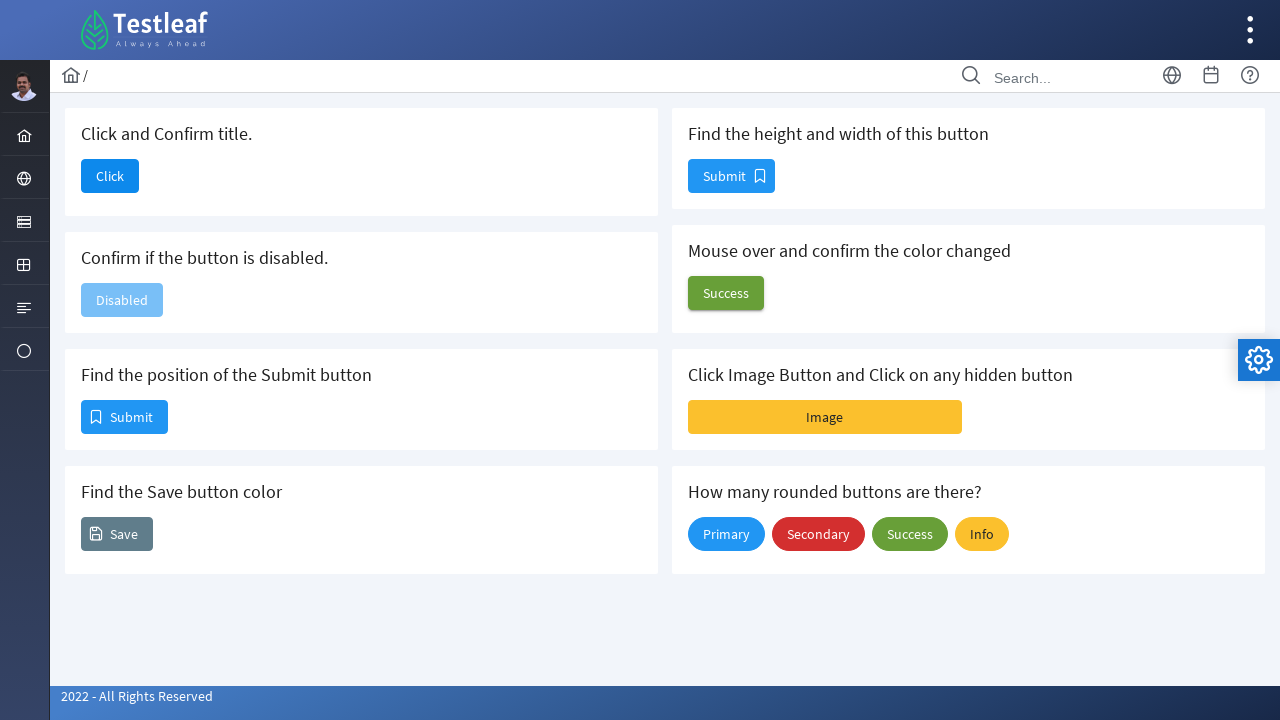